Tests countdown timer by waiting for the timer to reach 00 seconds

Starting URL: https://automationfc.github.io/fluent-wait/

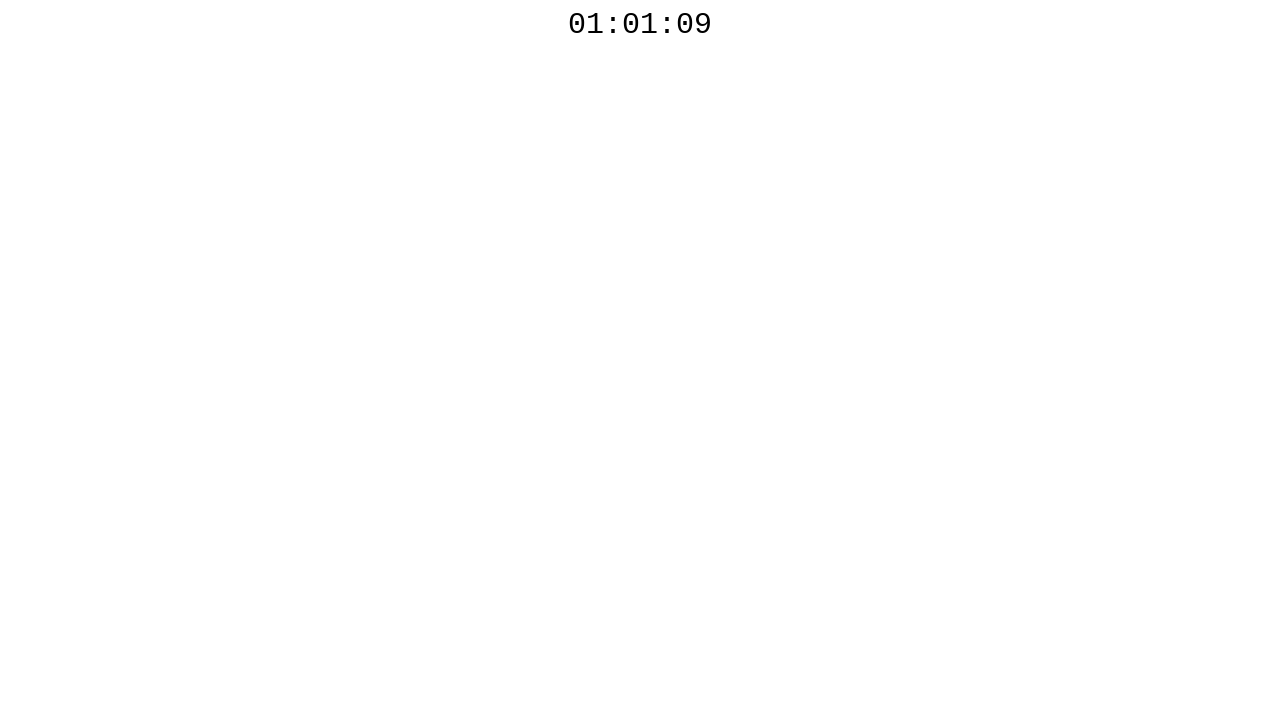

Waited for countdown timer to reach 00 seconds
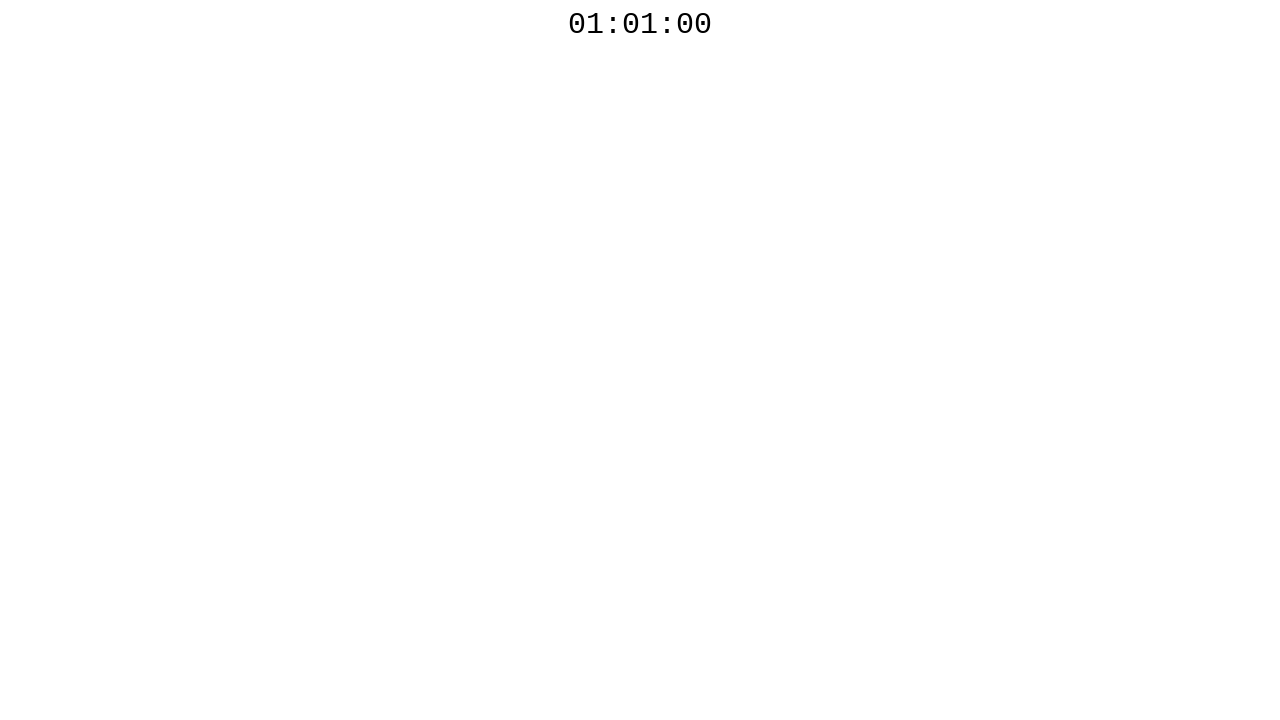

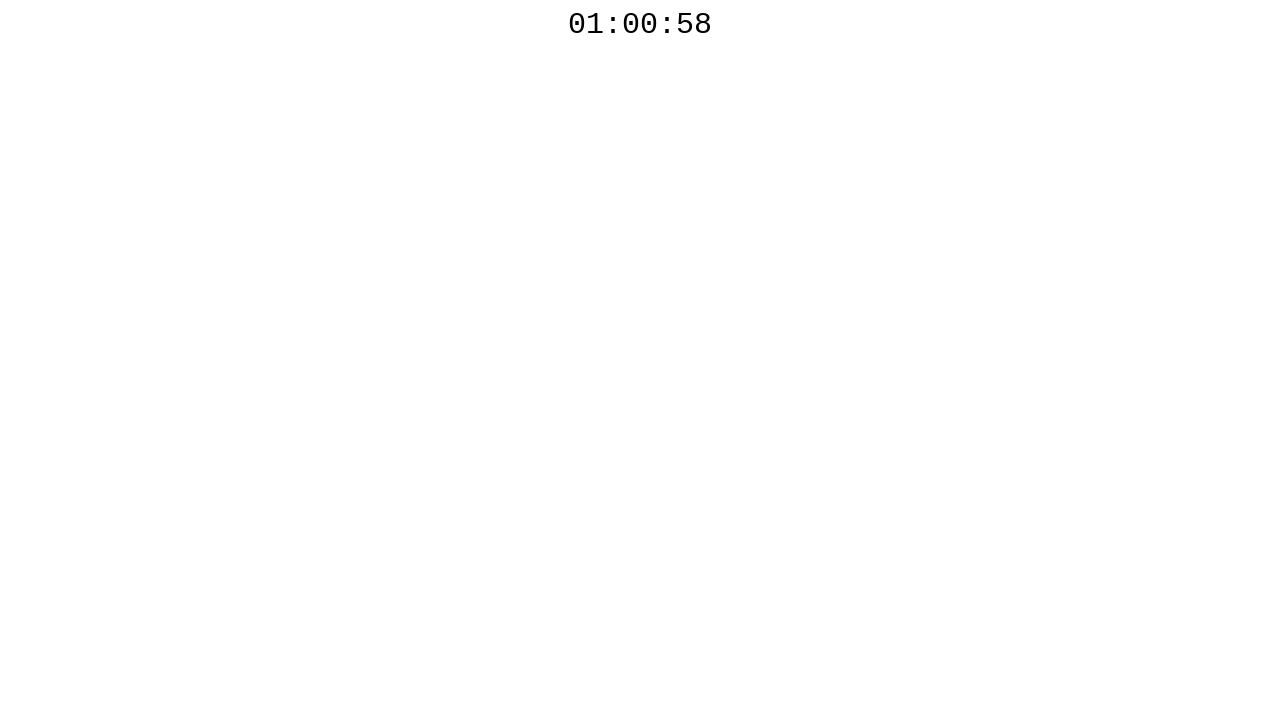